Tests adding todo items to the list by filling the input and pressing Enter, then verifying the items appear in the list

Starting URL: https://demo.playwright.dev/todomvc

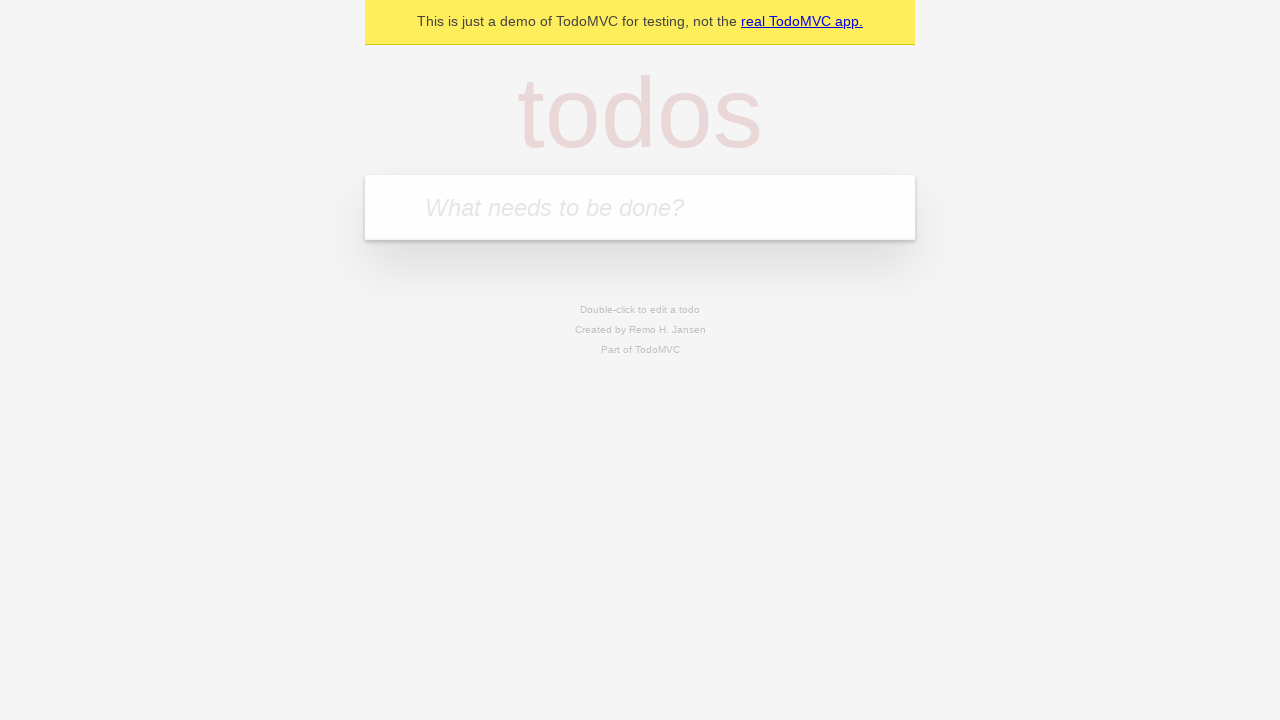

Filled todo input with 'buy some cheese' on internal:attr=[placeholder="What needs to be done?"i]
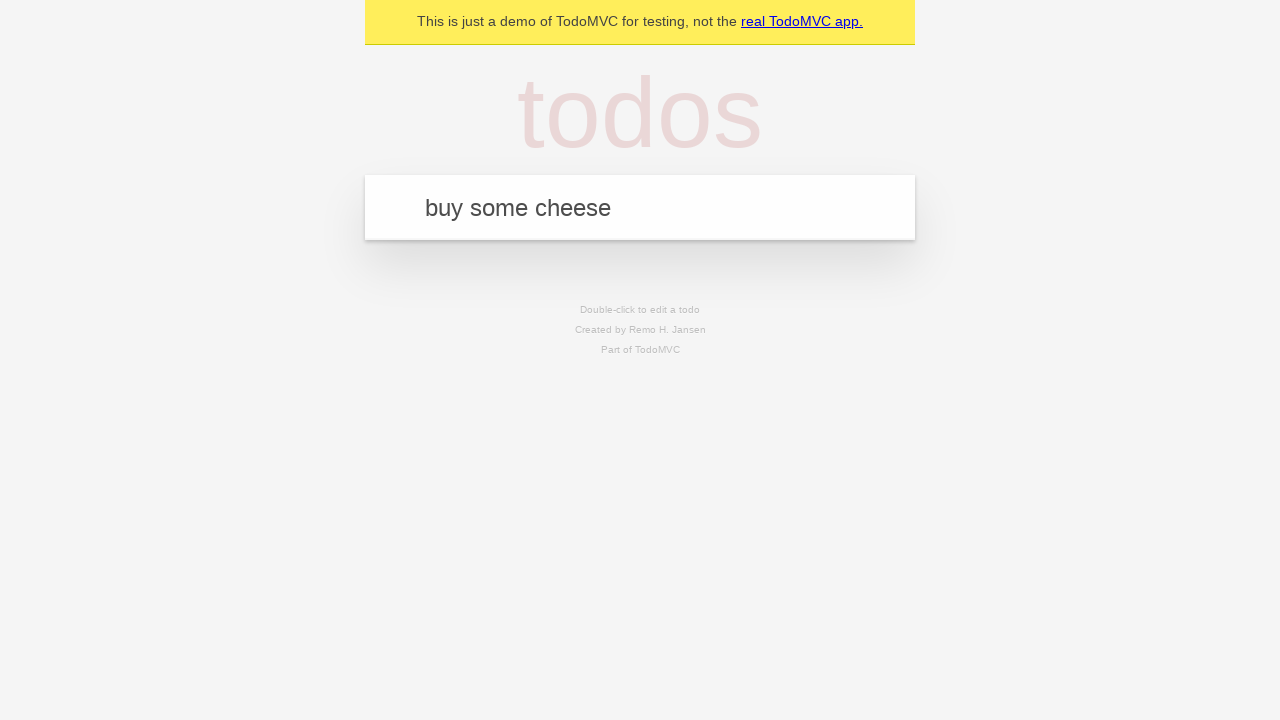

Pressed Enter to add first todo item on internal:attr=[placeholder="What needs to be done?"i]
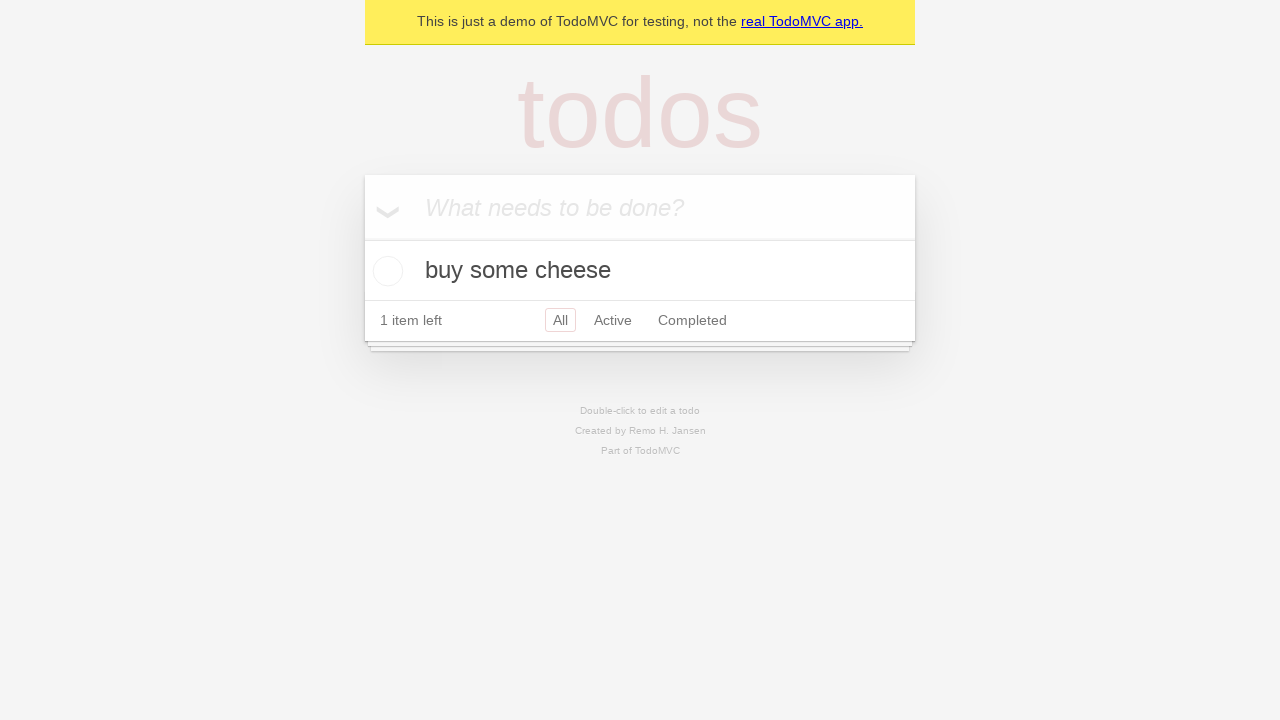

First todo item appeared in the list
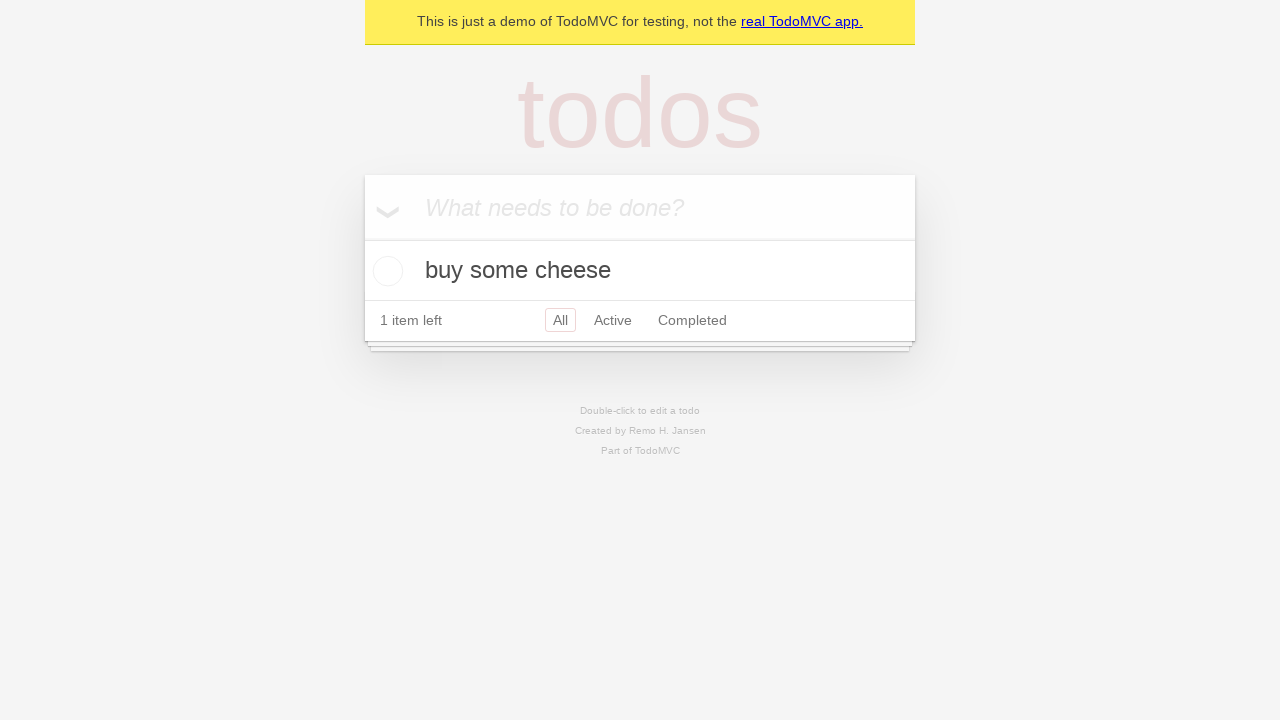

Filled todo input with 'feed the cat' on internal:attr=[placeholder="What needs to be done?"i]
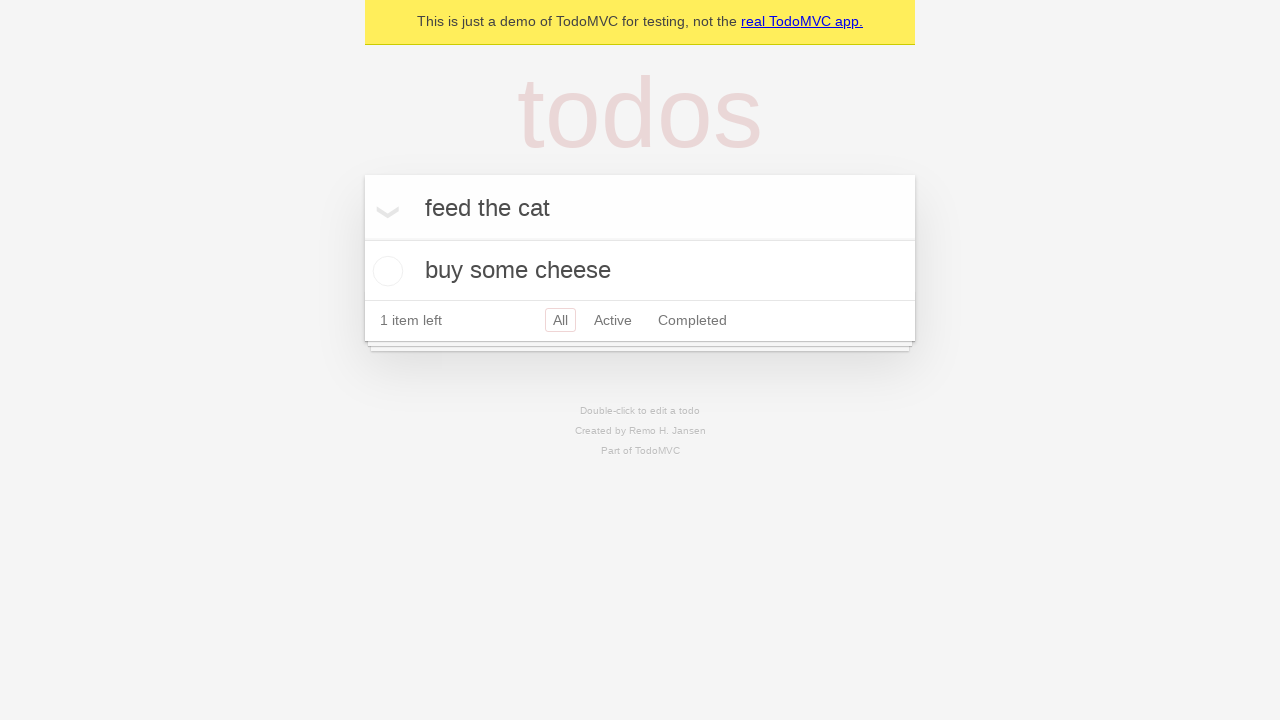

Pressed Enter to add second todo item on internal:attr=[placeholder="What needs to be done?"i]
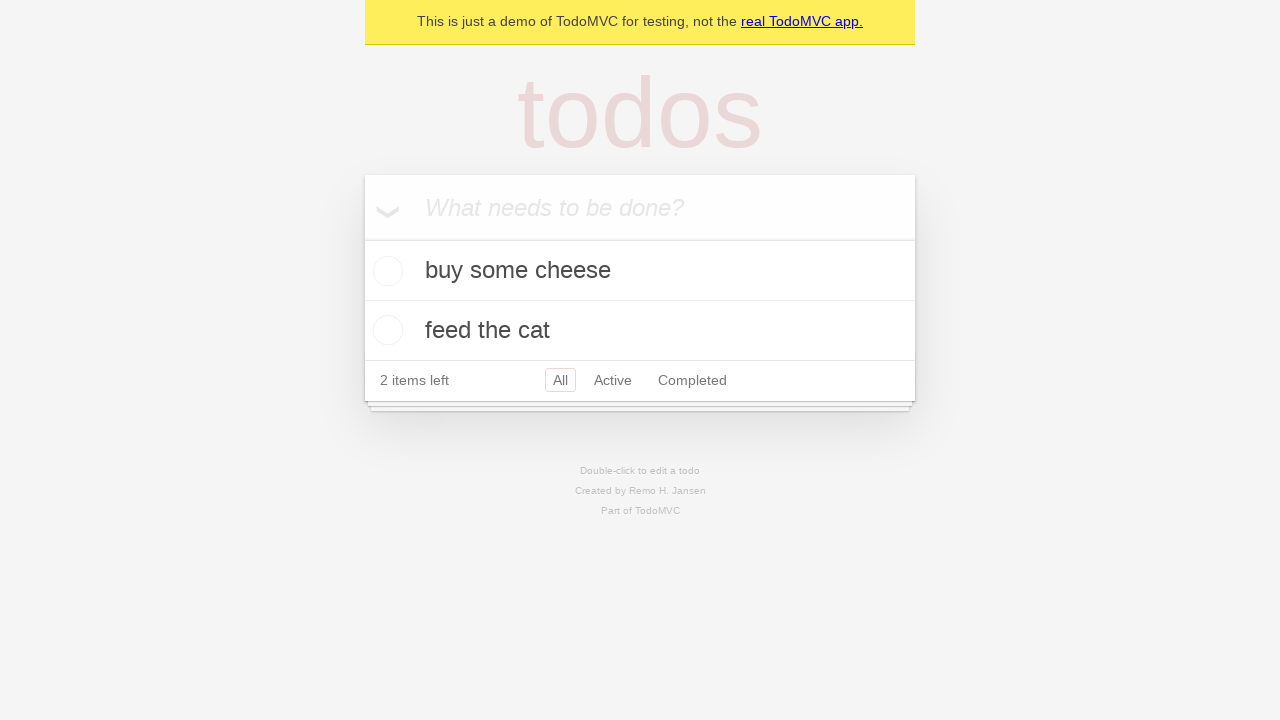

Second todo item appeared in the list
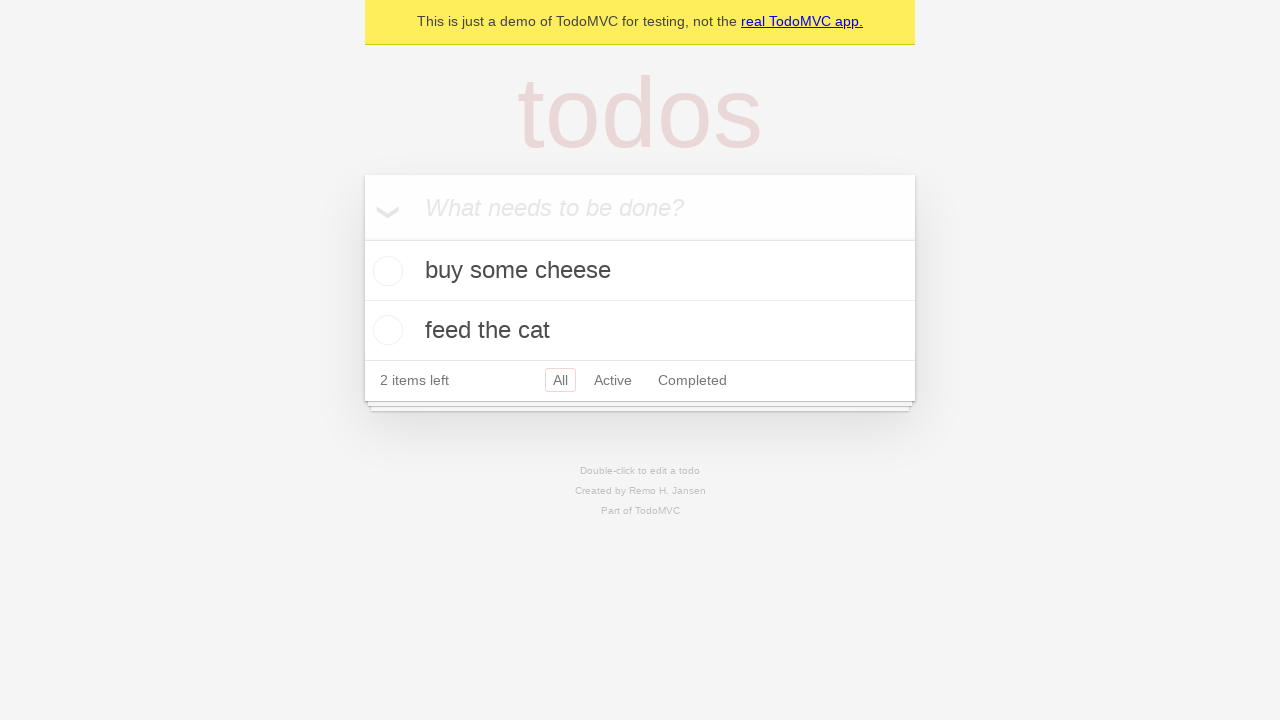

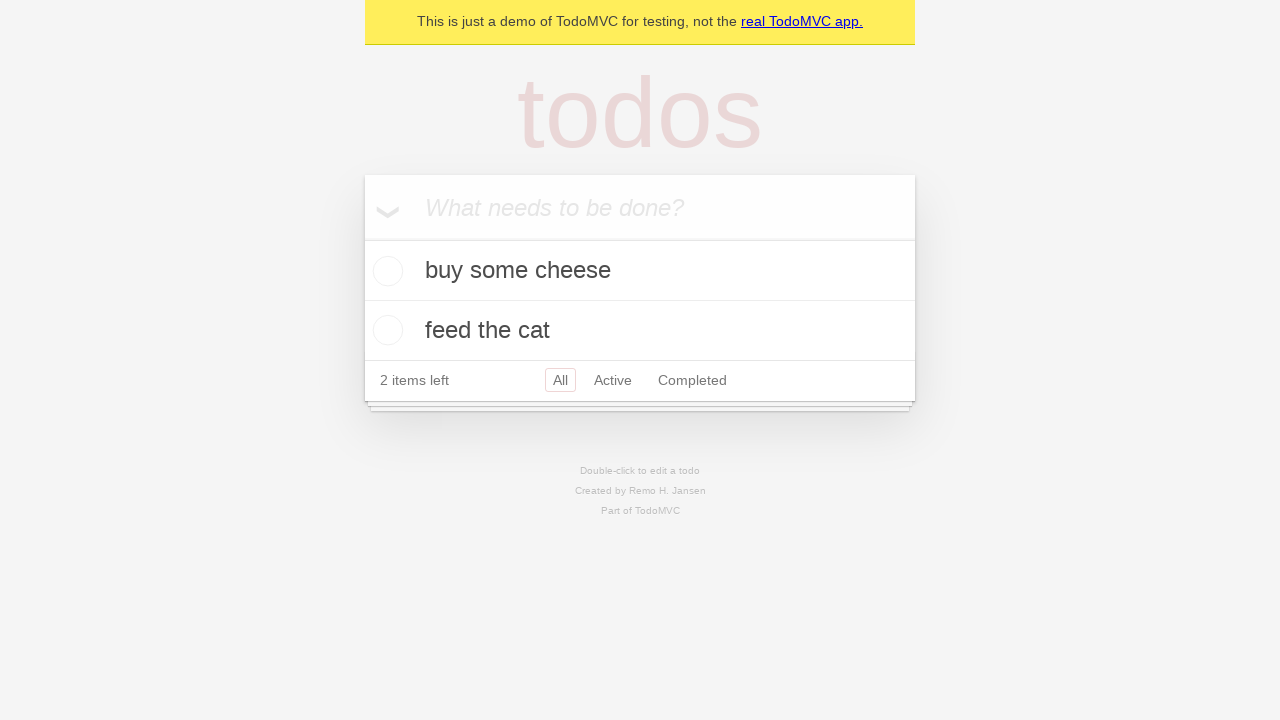